Navigates to the Feuji company website homepage and verifies the page loads successfully

Starting URL: https://www.feuji.com/

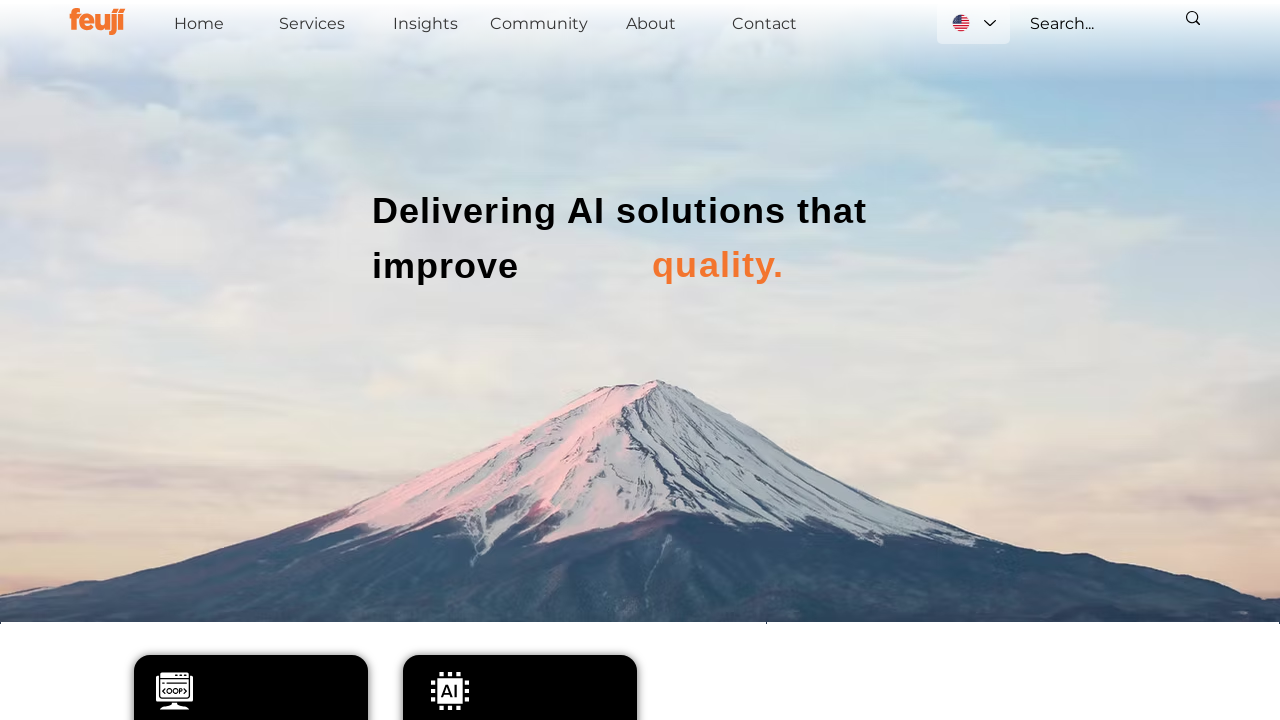

Waited for page DOM content to load
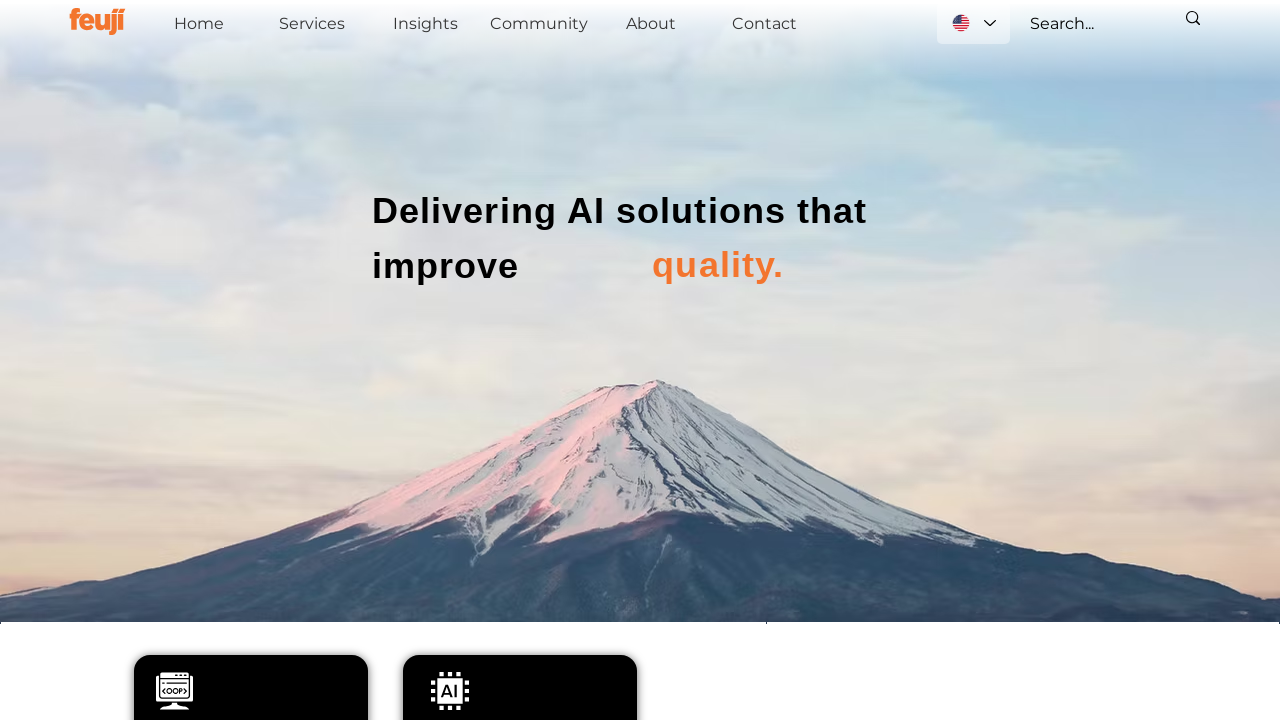

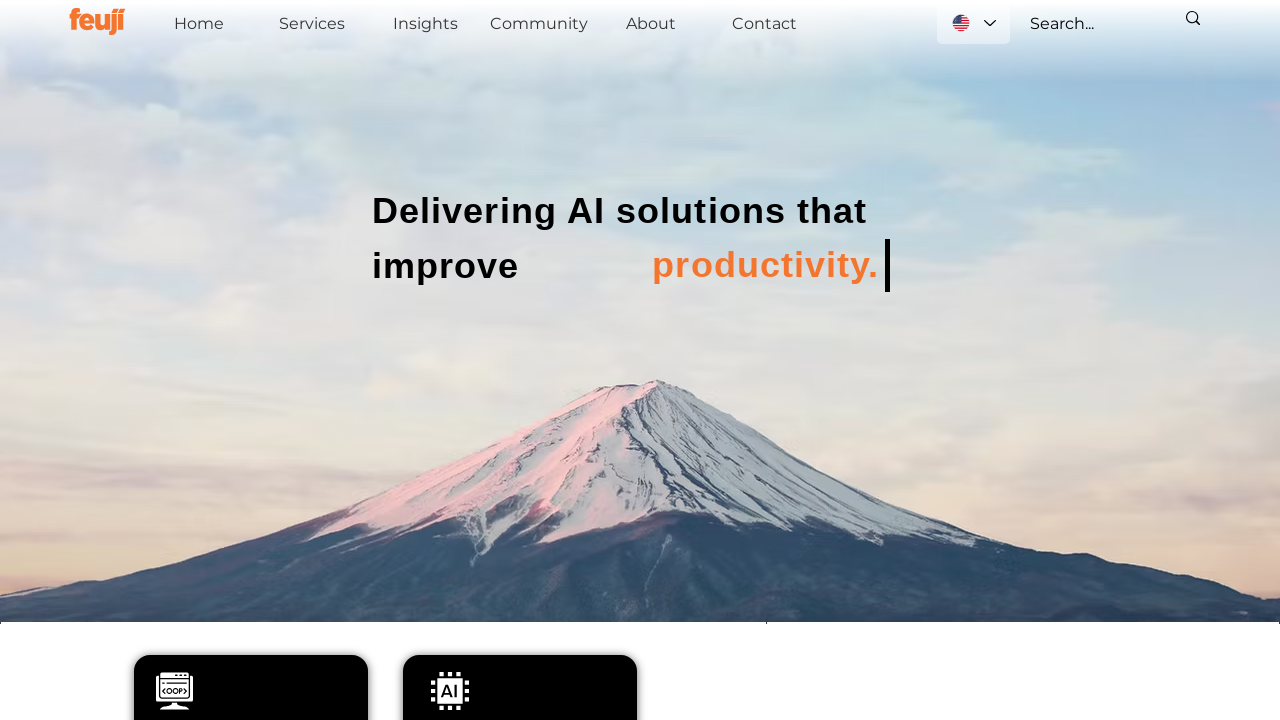